Tests various form elements on the Selenium web form practice page including text fields, password fields, textarea, dropdowns, datalist, checkboxes, radio buttons, and range sliders.

Starting URL: https://www.selenium.dev/selenium/web/web-form.html

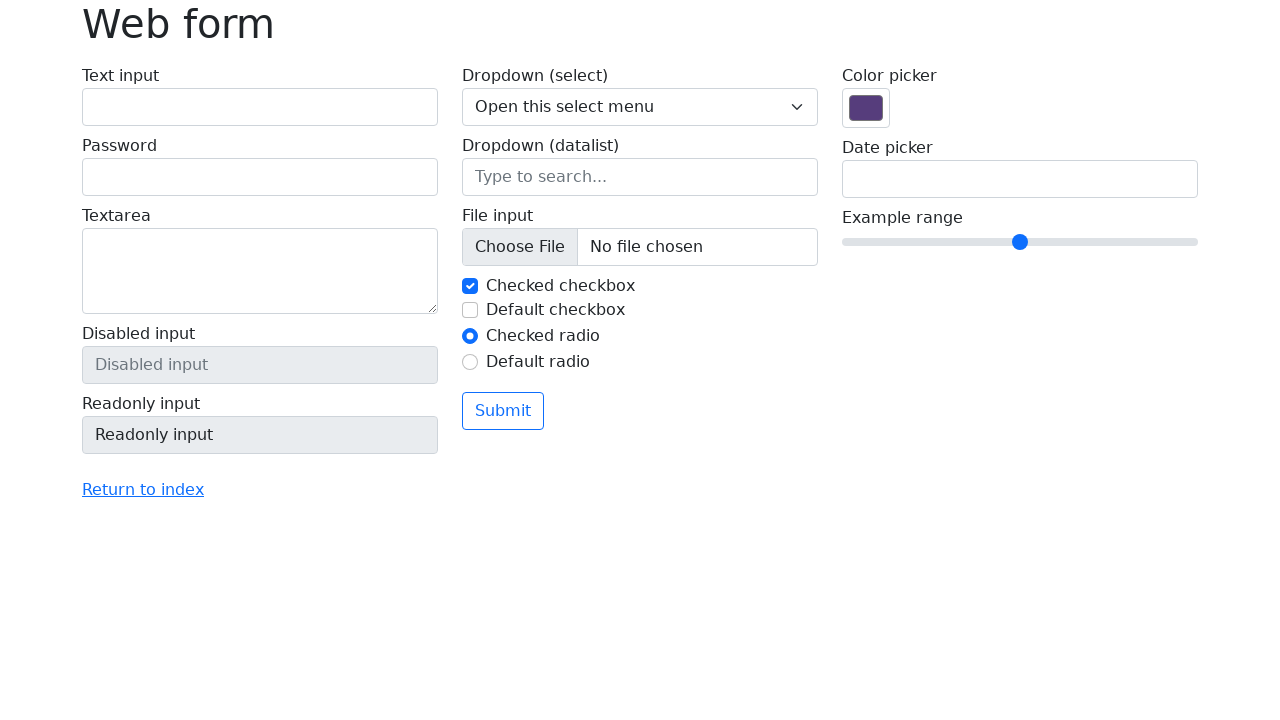

Filled text field with random name 'TestUser4121' on #my-text-id
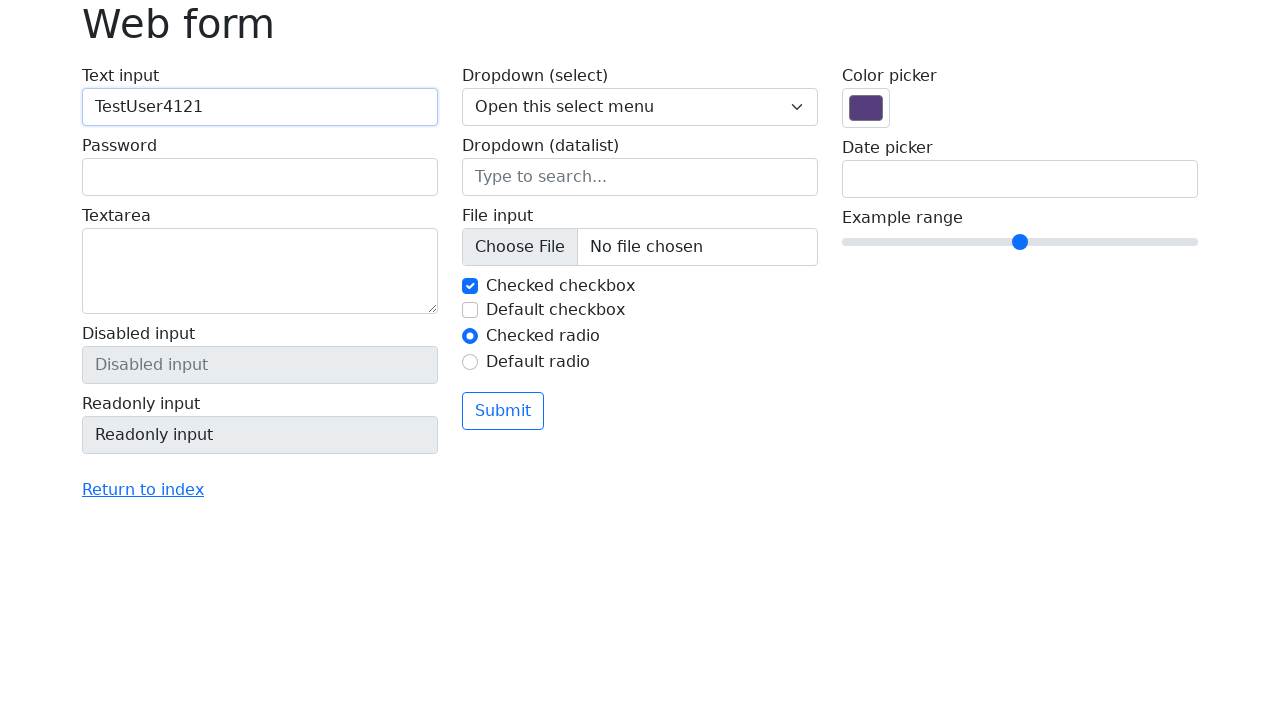

Filled password field on input[name='my-password']
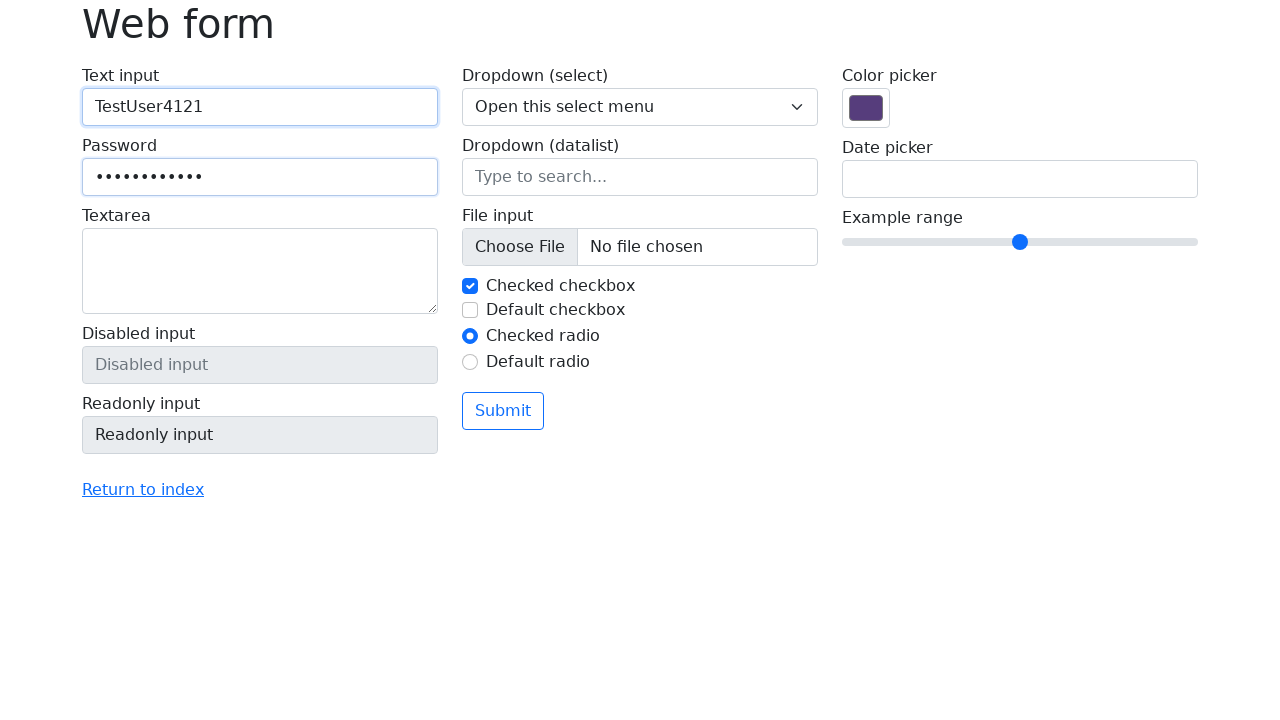

Filled textarea field on textarea[name='my-textarea']
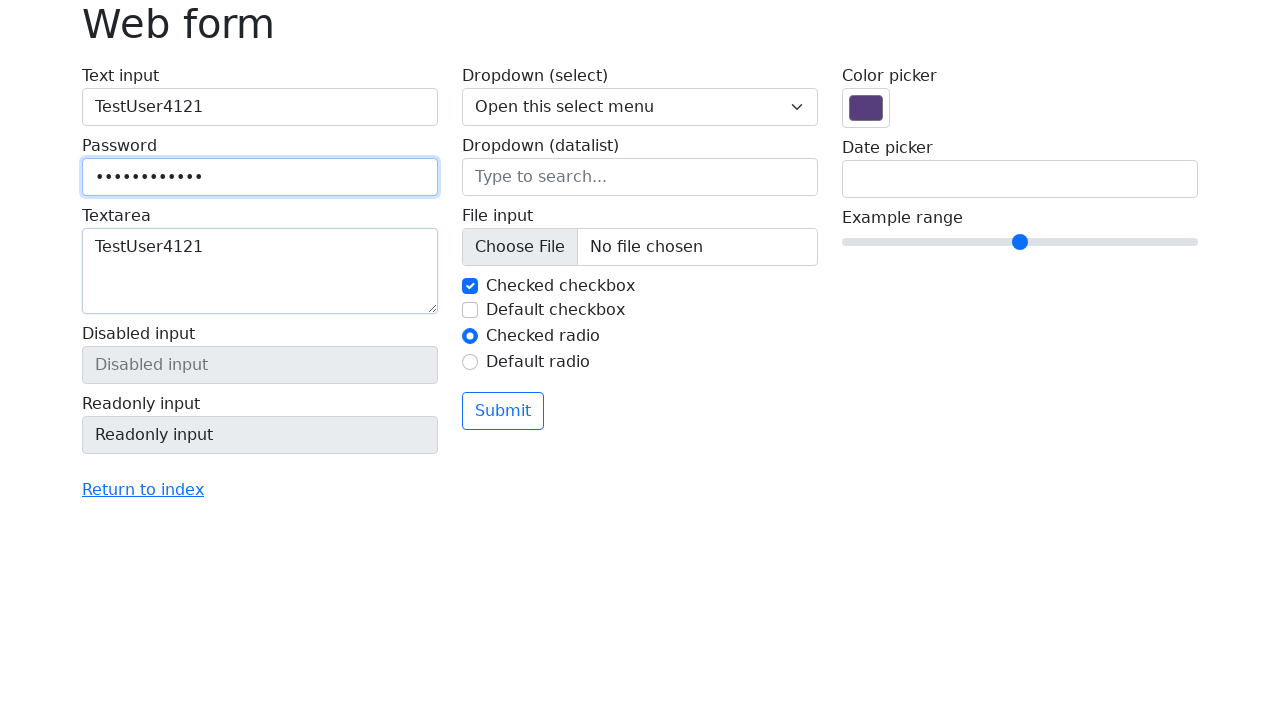

Verified disabled field state: True
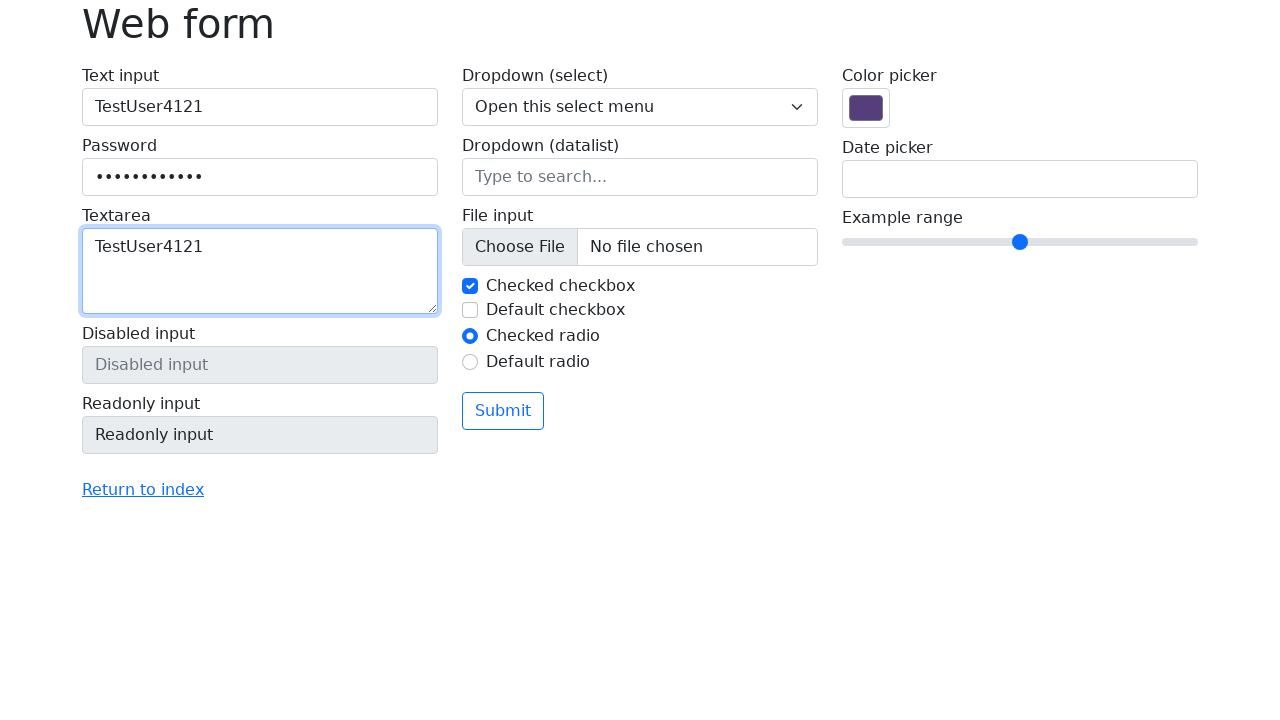

Selected 'One' from dropdown on select[name='my-select']
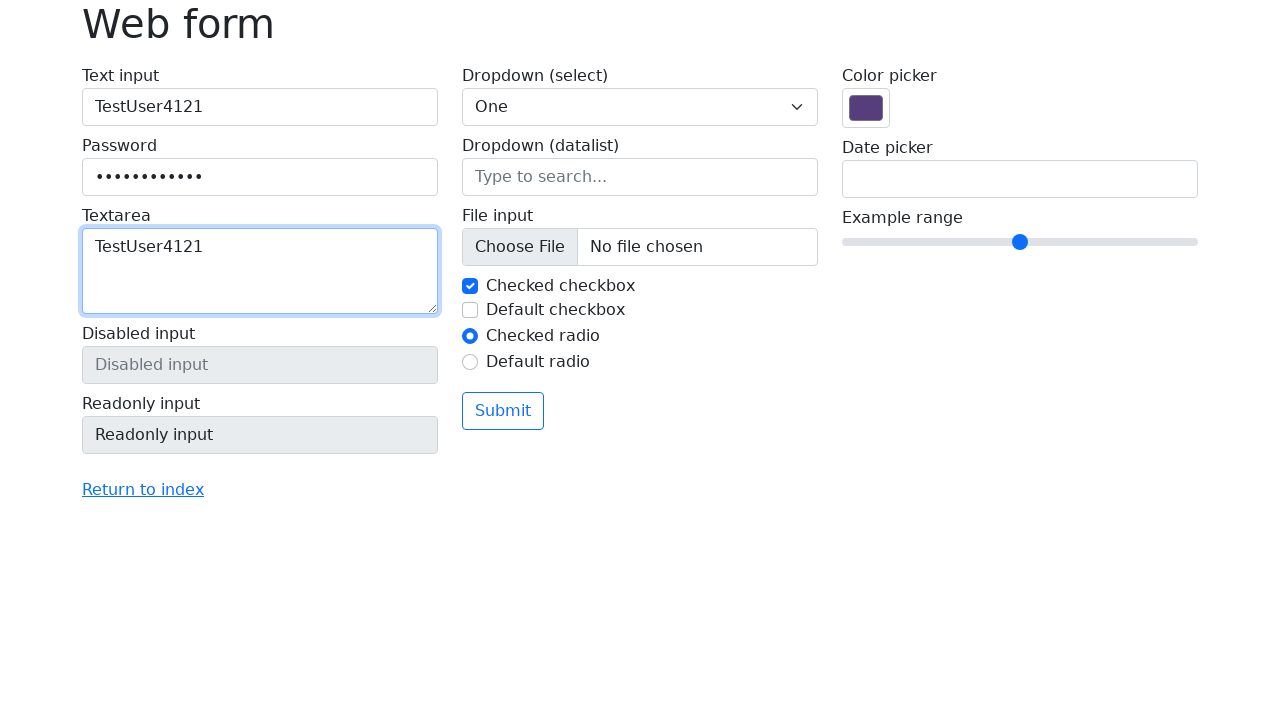

Waited 500ms
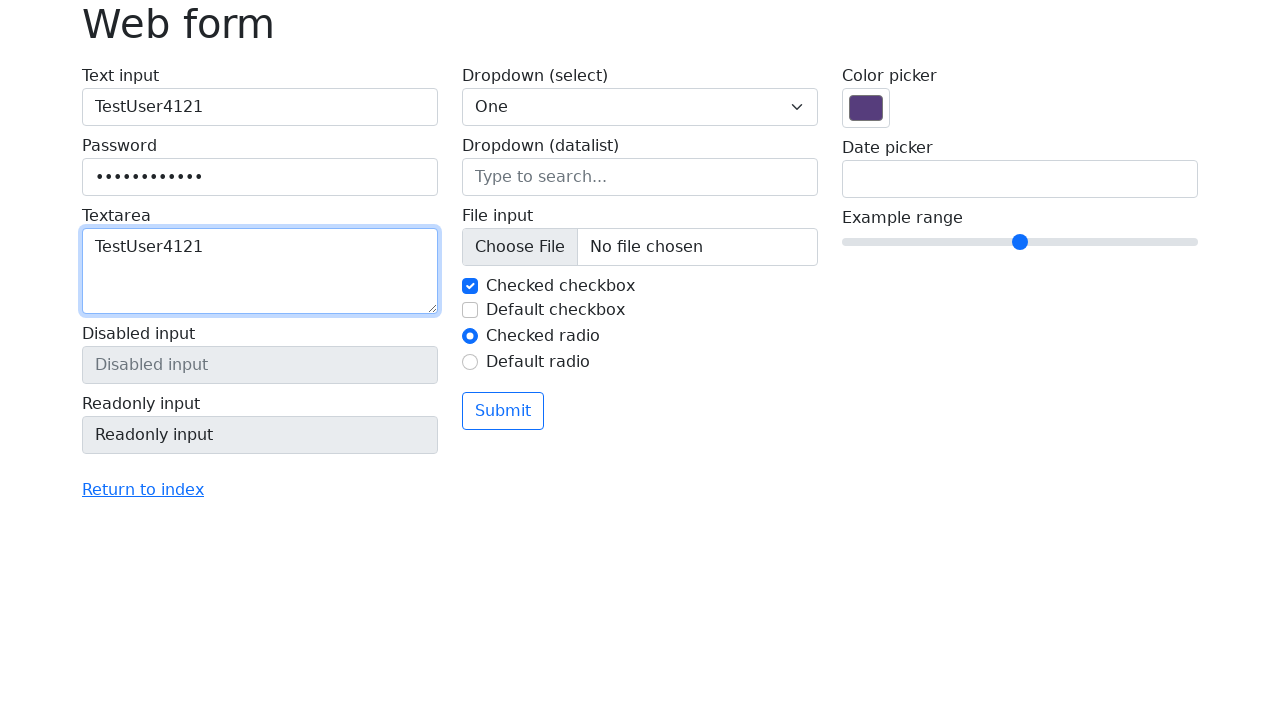

Selected 'Two' from dropdown on select[name='my-select']
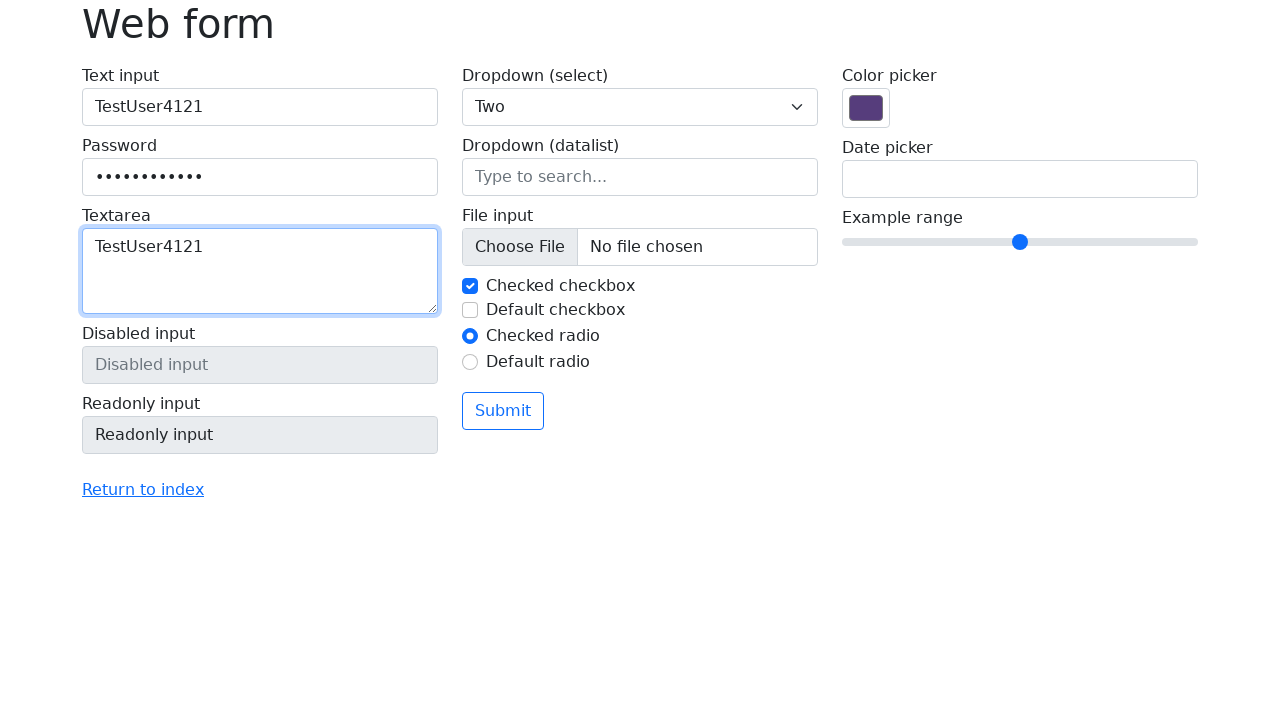

Waited 500ms
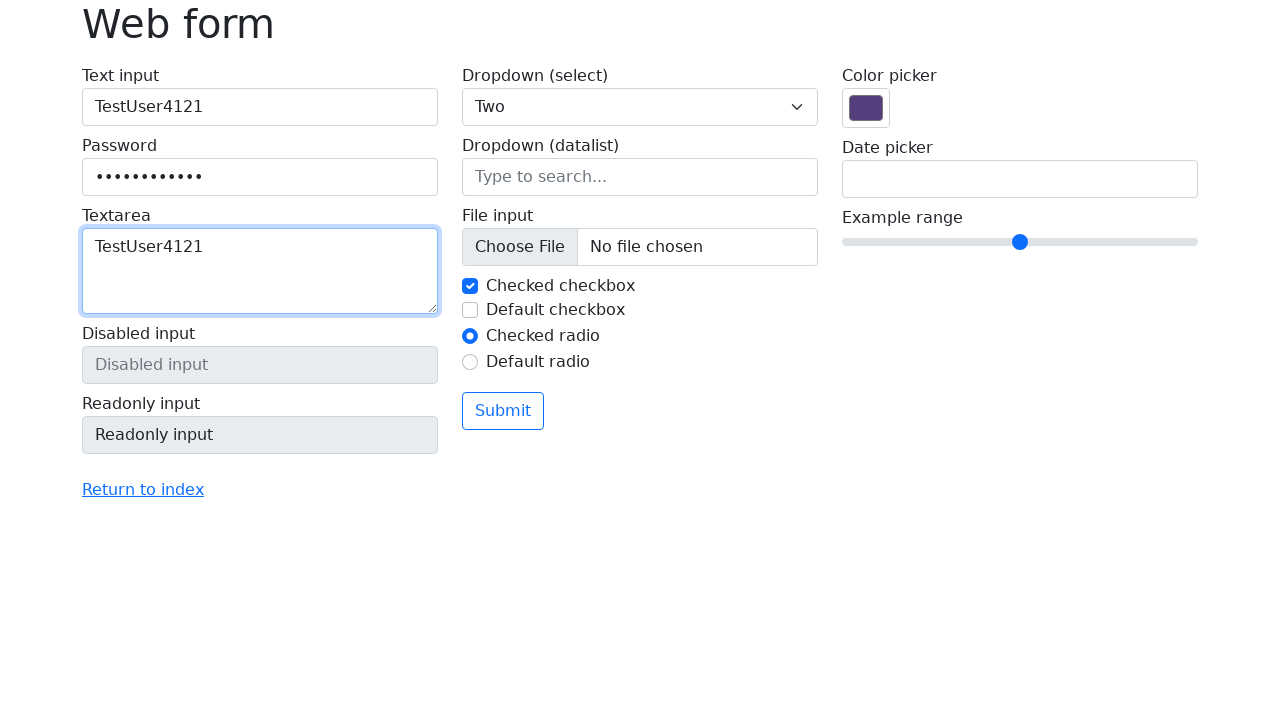

Selected 'Three' from dropdown on select[name='my-select']
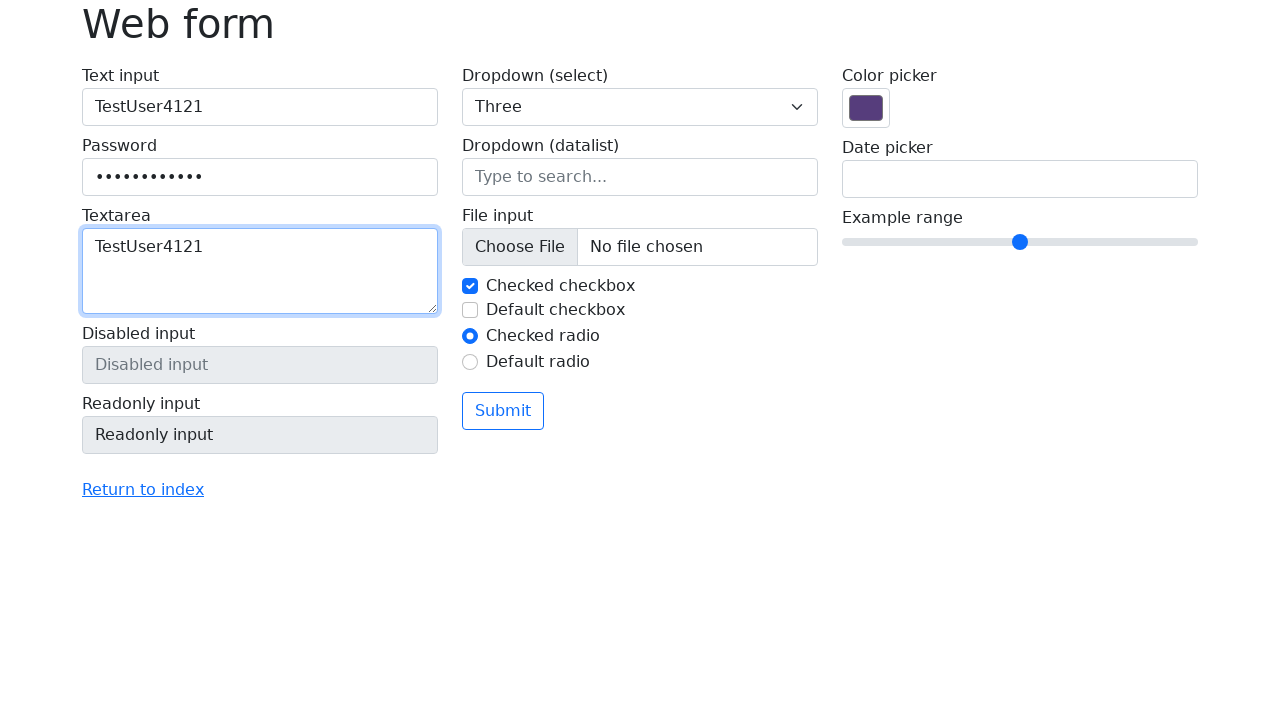

Entered 'San Francisco' in datalist field on input[name='my-datalist']
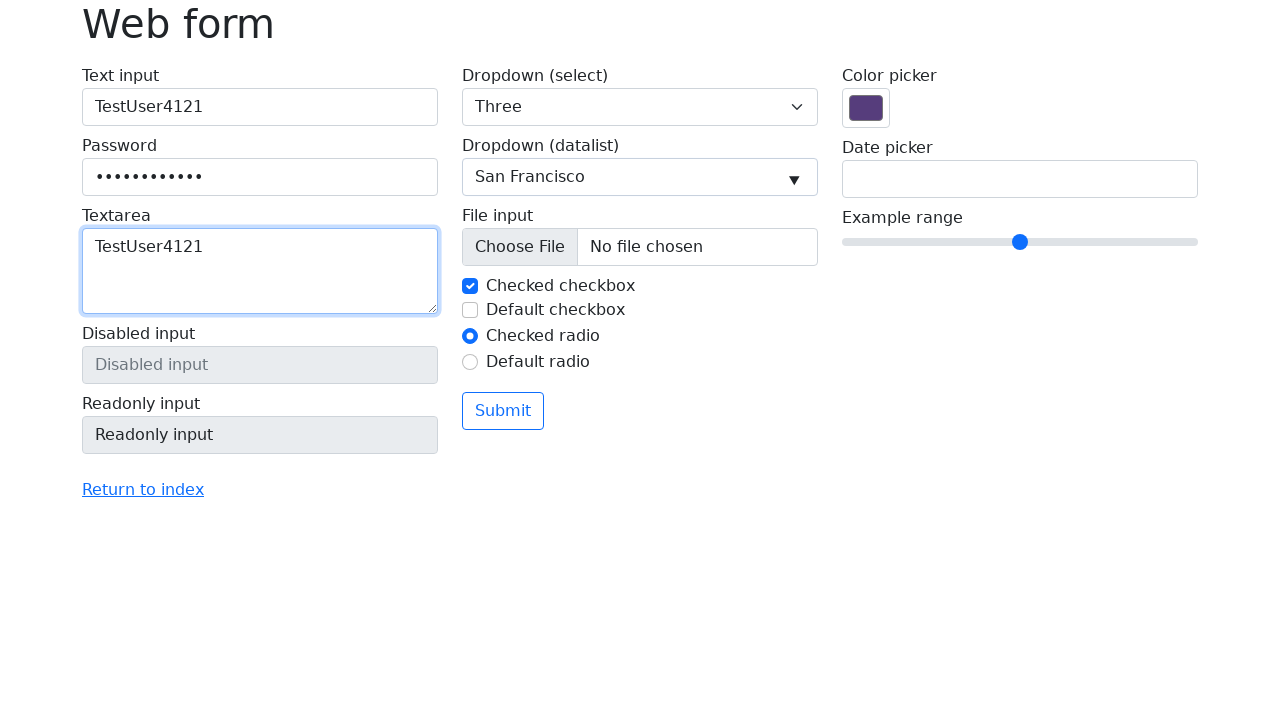

Cleared datalist field on input[name='my-datalist']
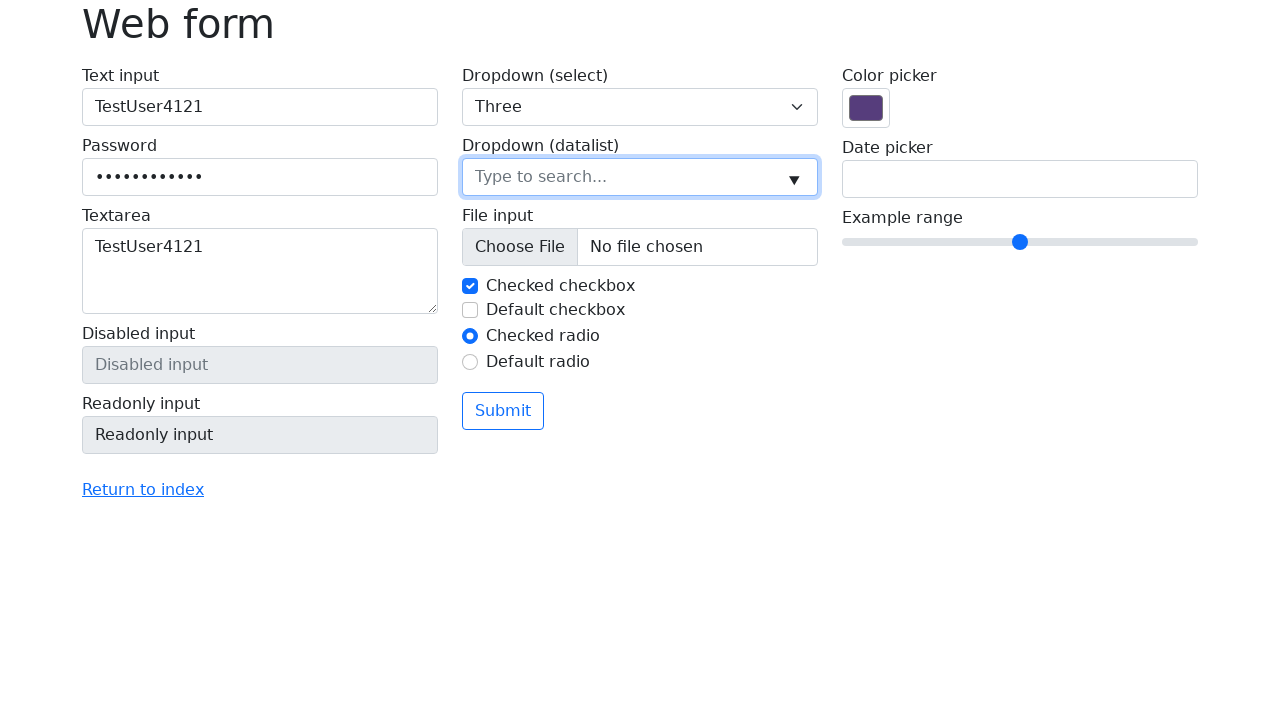

Entered 'New York' in datalist field on input[name='my-datalist']
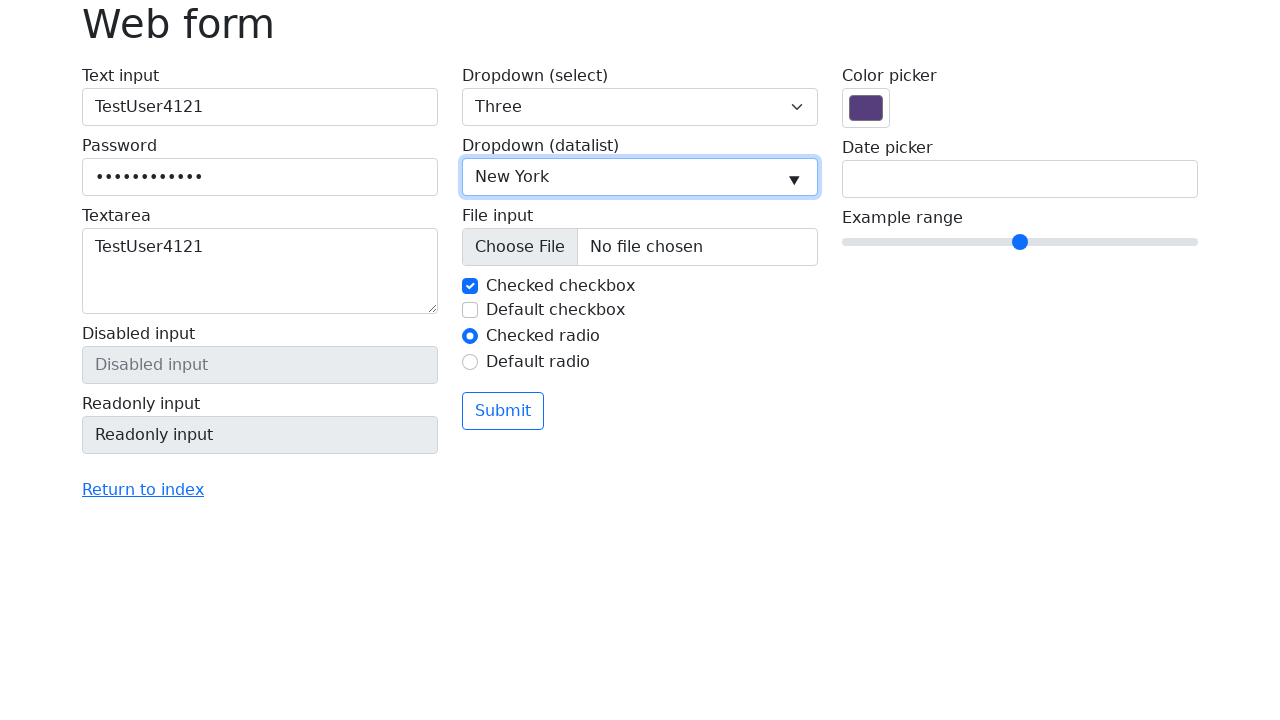

Waited 500ms
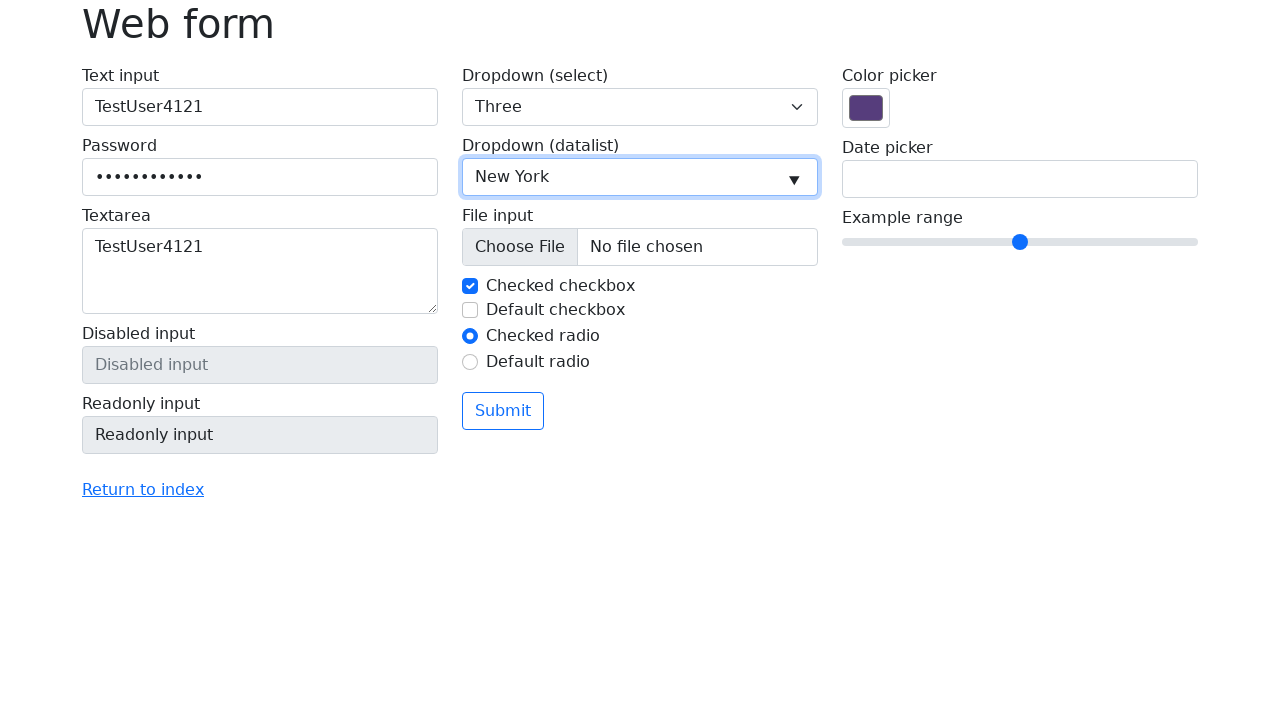

Cleared datalist field on input[name='my-datalist']
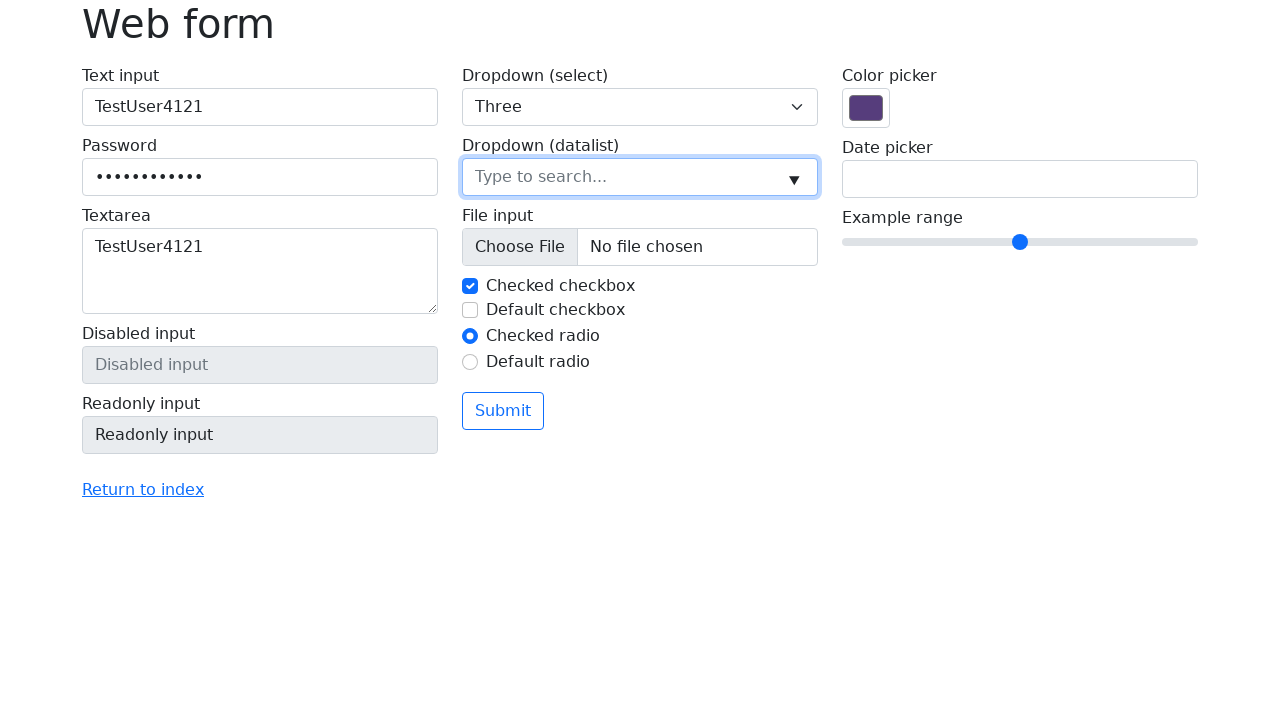

Entered 'Seattle' in datalist field on input[name='my-datalist']
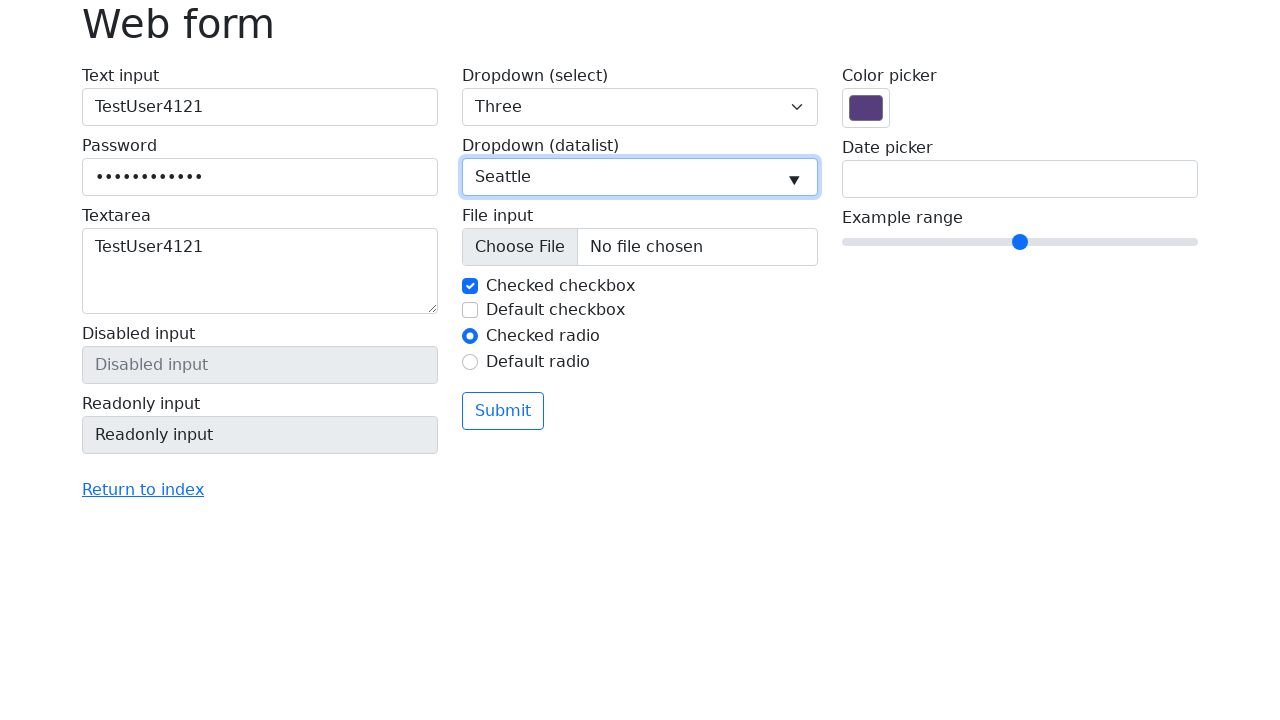

Waited 500ms
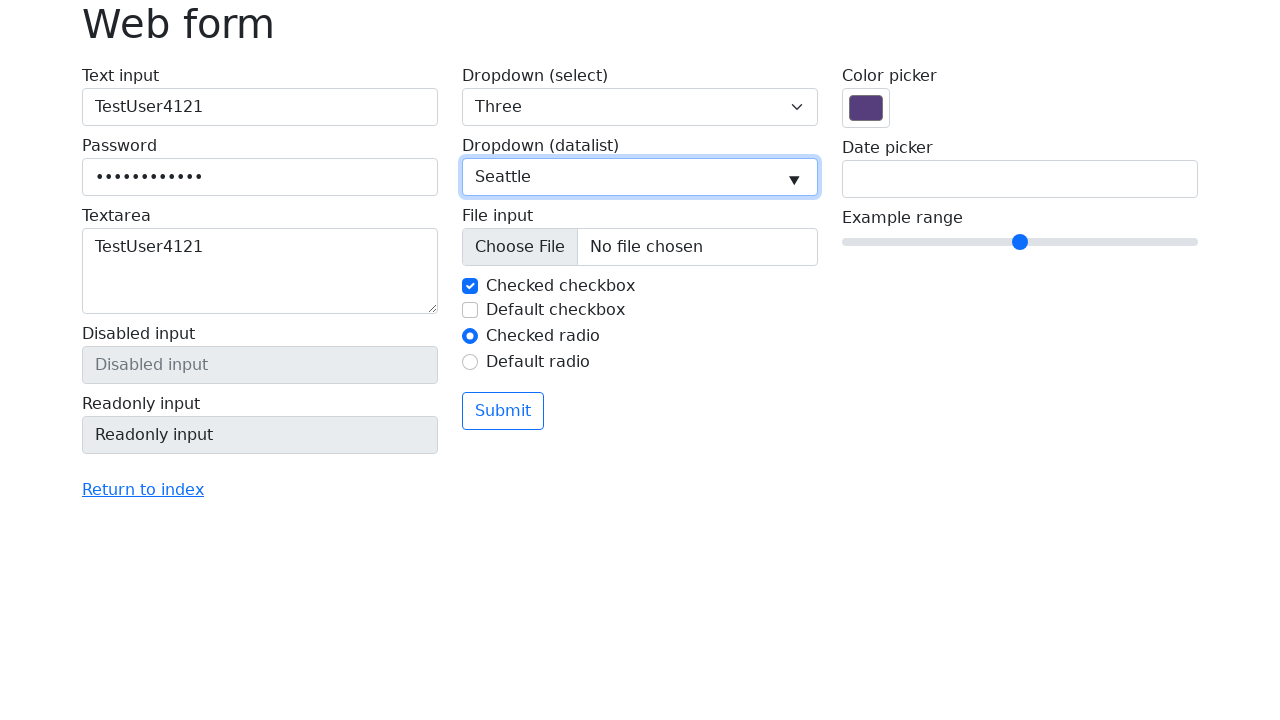

Cleared datalist field on input[name='my-datalist']
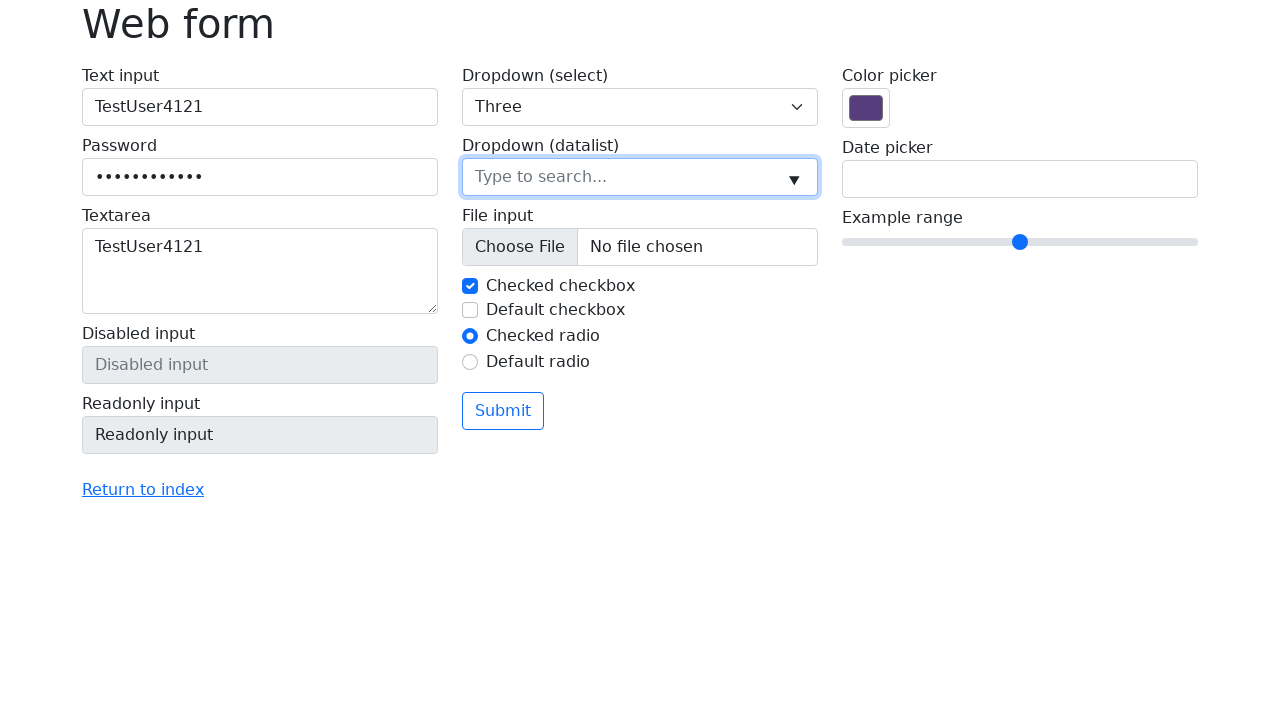

Entered 'Los Angeles' in datalist field on input[name='my-datalist']
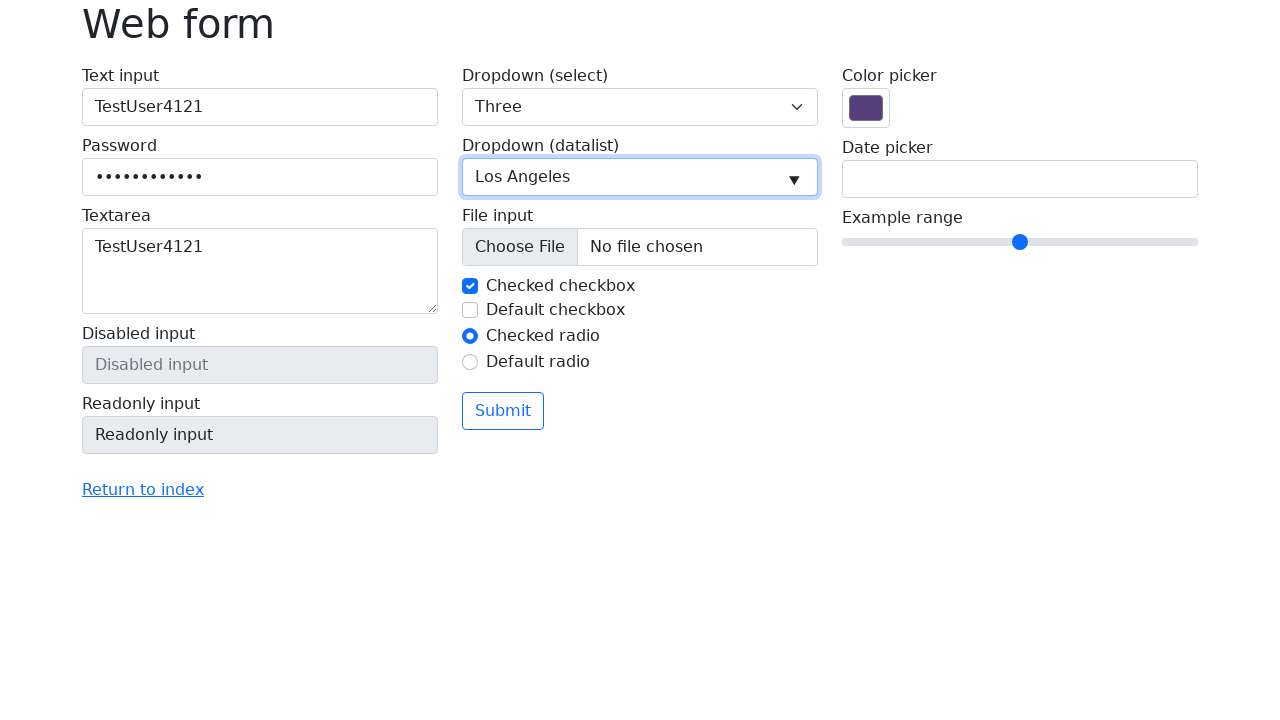

Waited 500ms
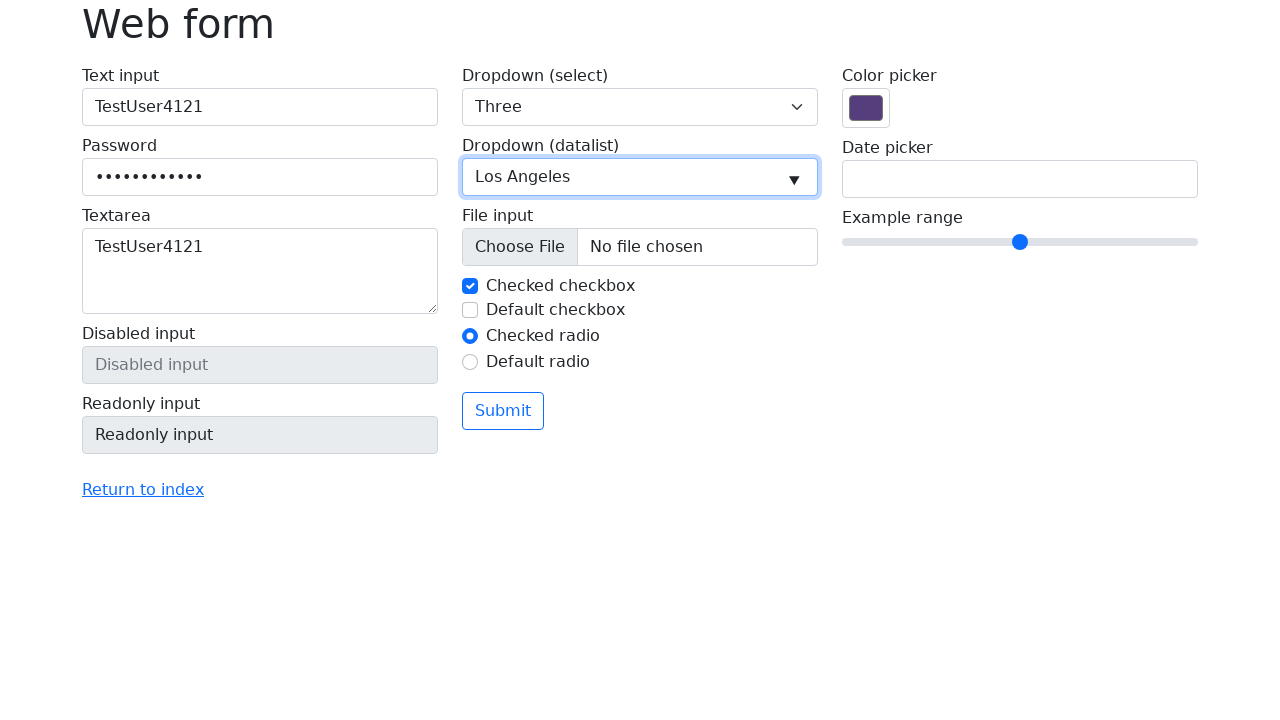

Cleared datalist field on input[name='my-datalist']
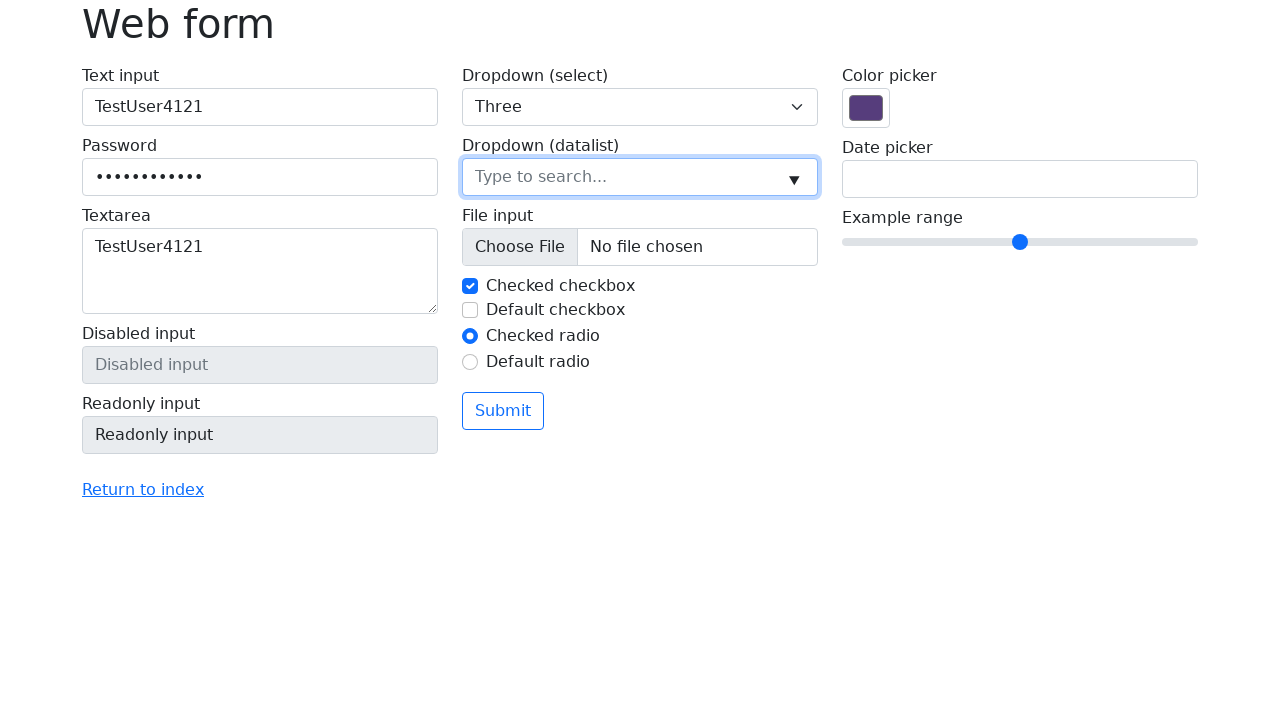

Entered 'Chicago' in datalist field on input[name='my-datalist']
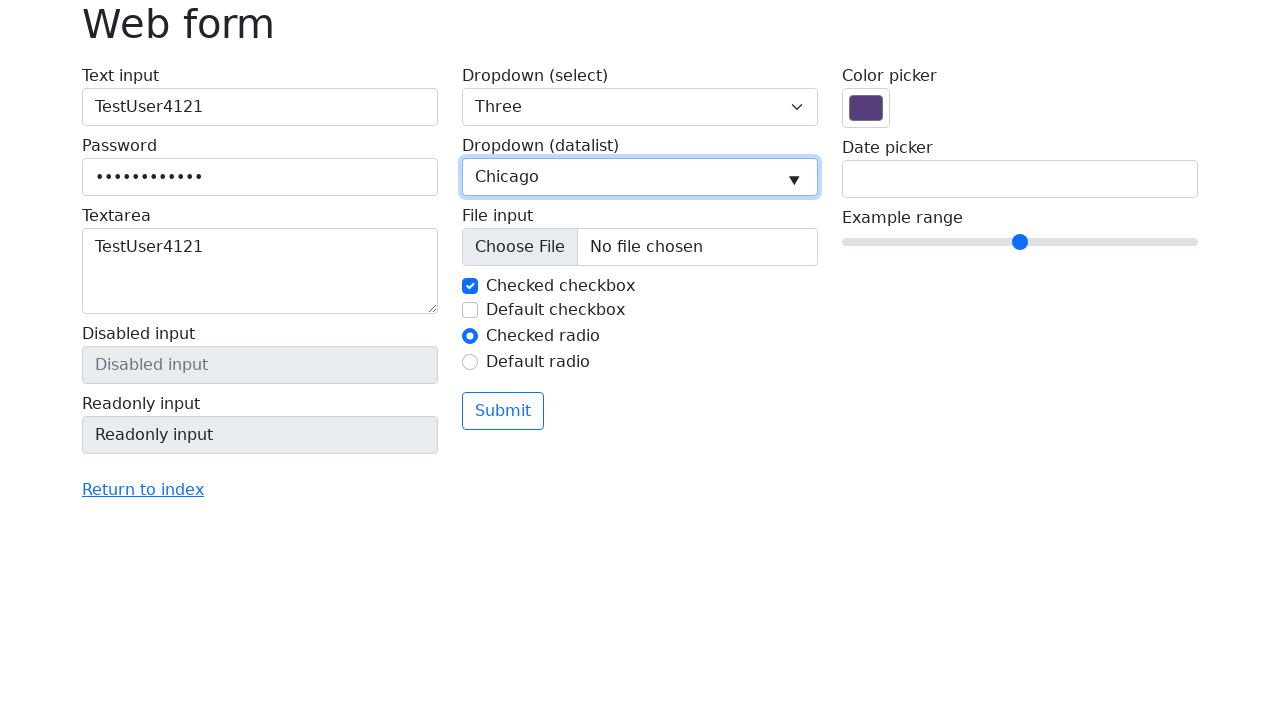

Set color picker to random color '#1fedc1'
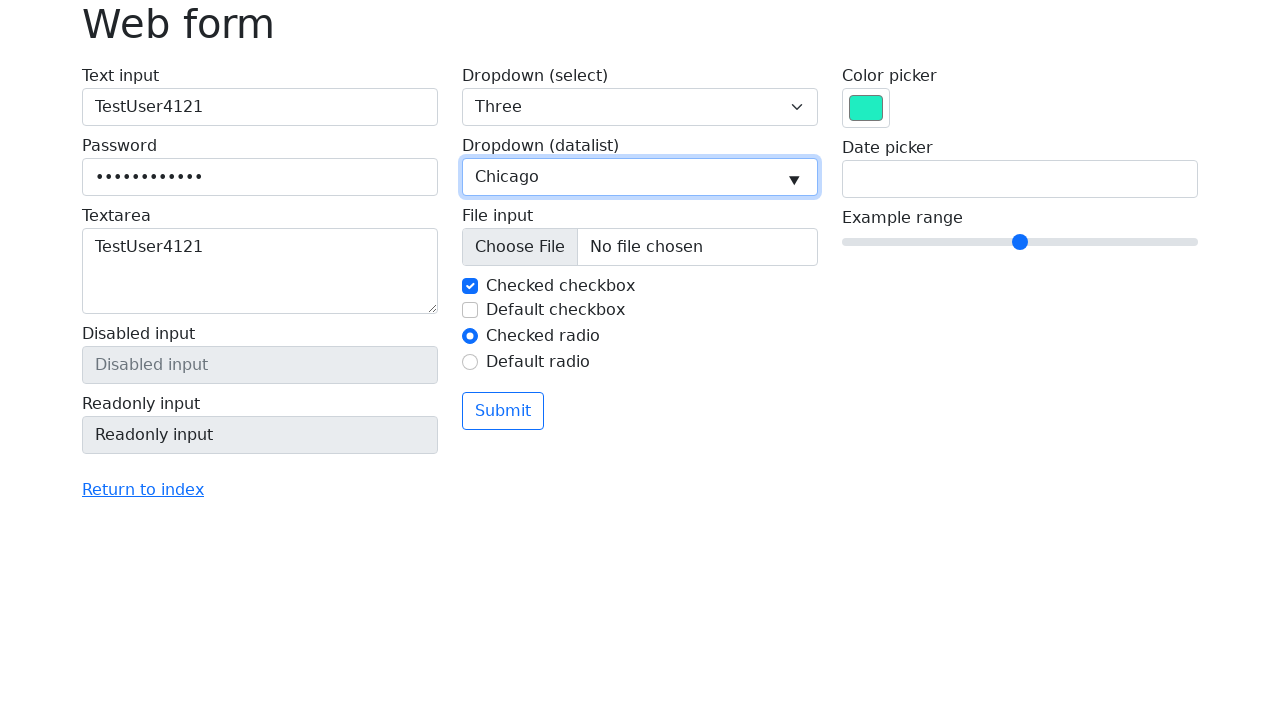

Clicked checkbox at (470, 310) on #my-check-2
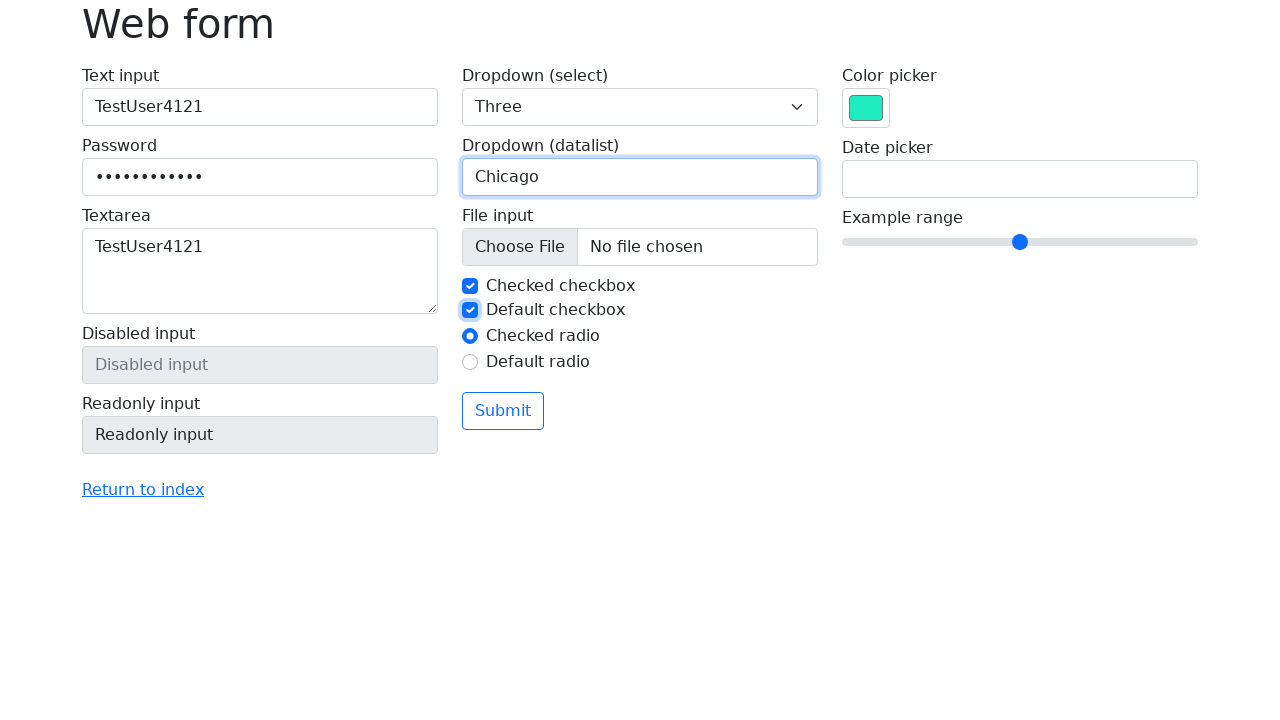

Clicked radio button at (470, 362) on #my-radio-2
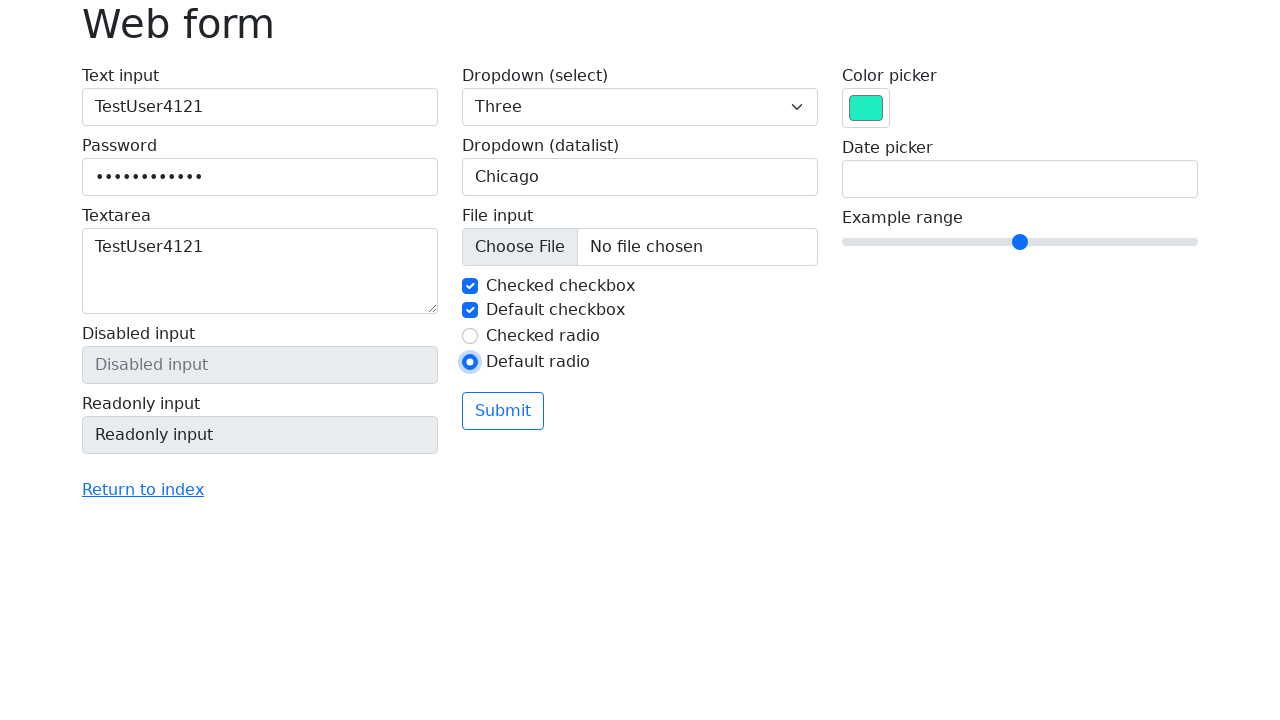

Moved mouse to range slider position at (1020, 242)
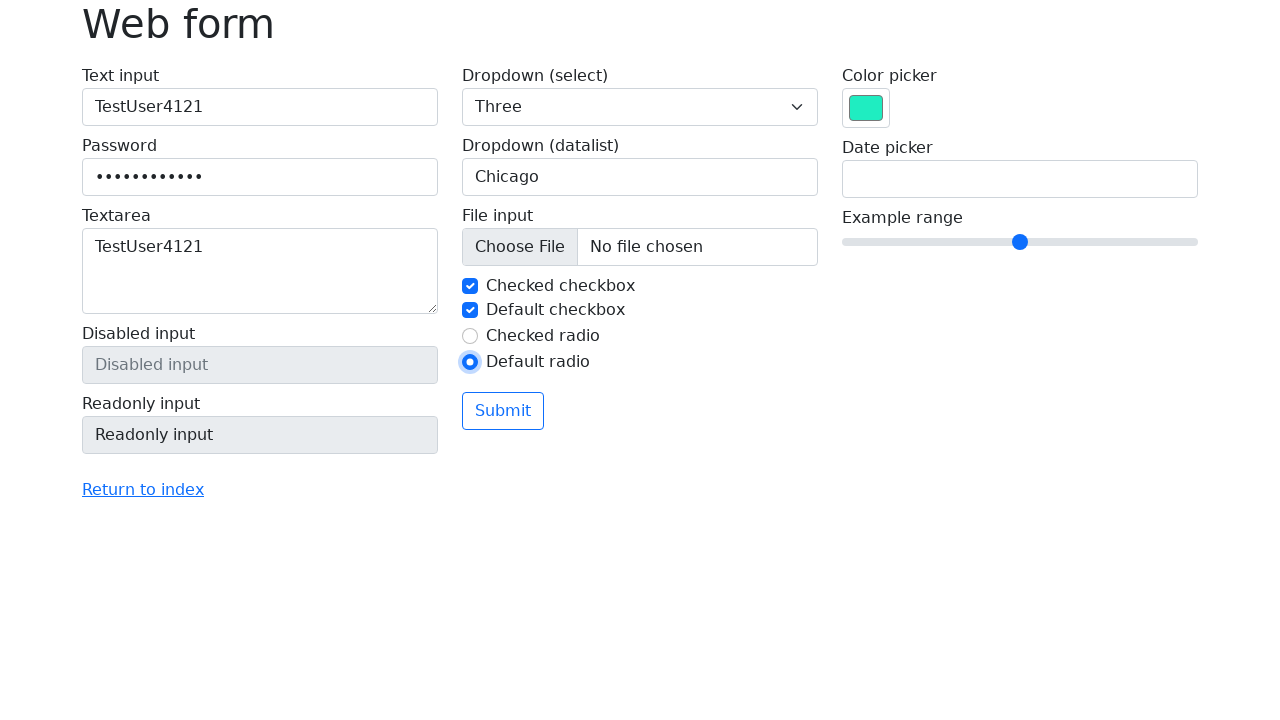

Pressed mouse button down on slider at (1020, 242)
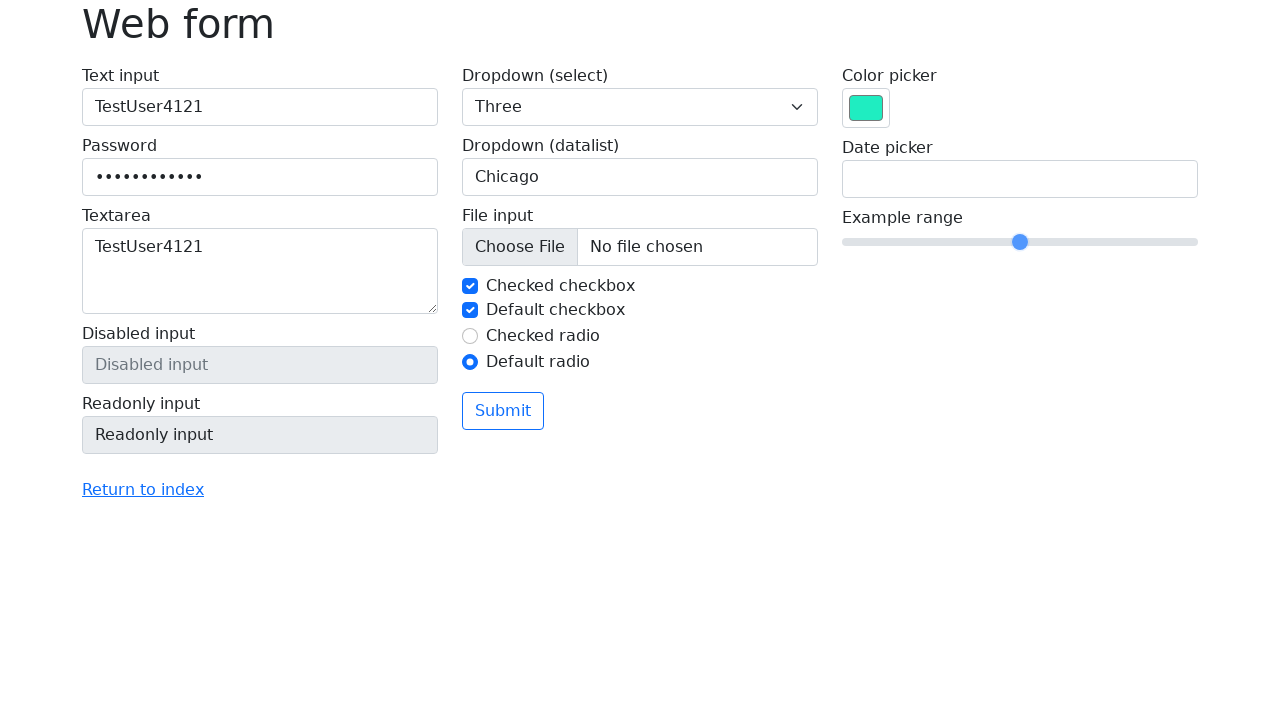

Dragged slider to the right at (1070, 242)
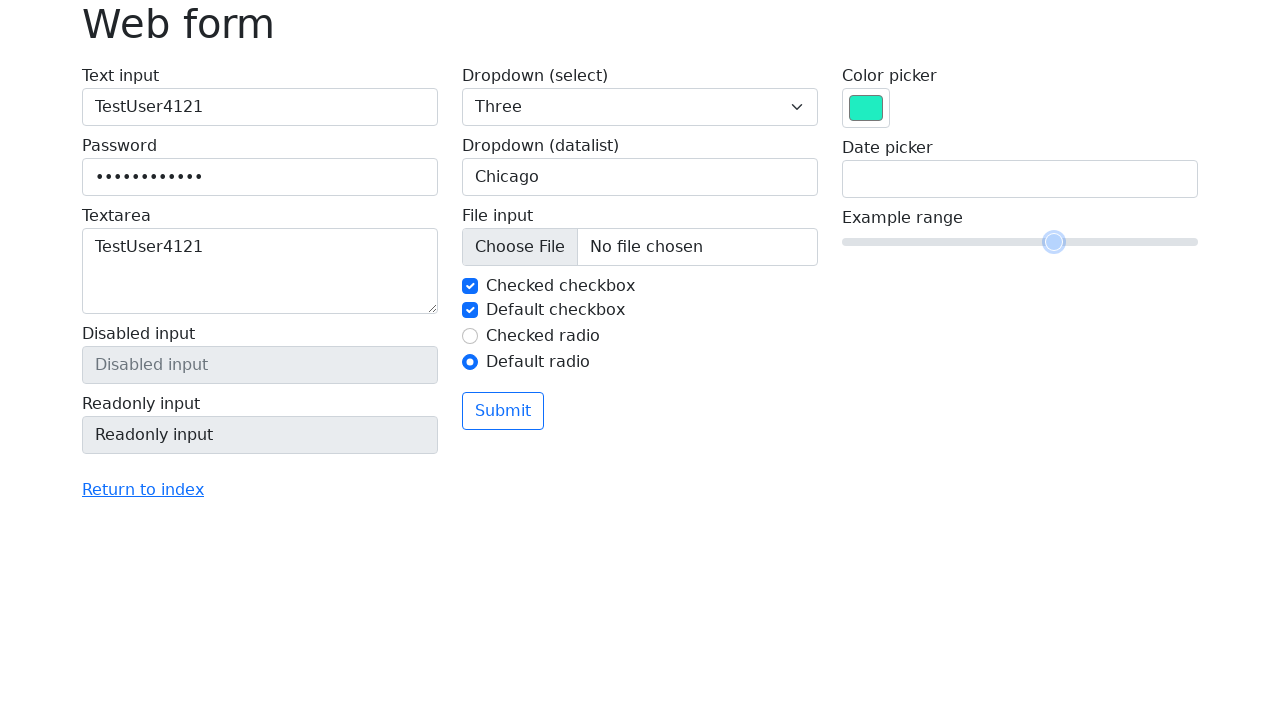

Released mouse button at (1070, 242)
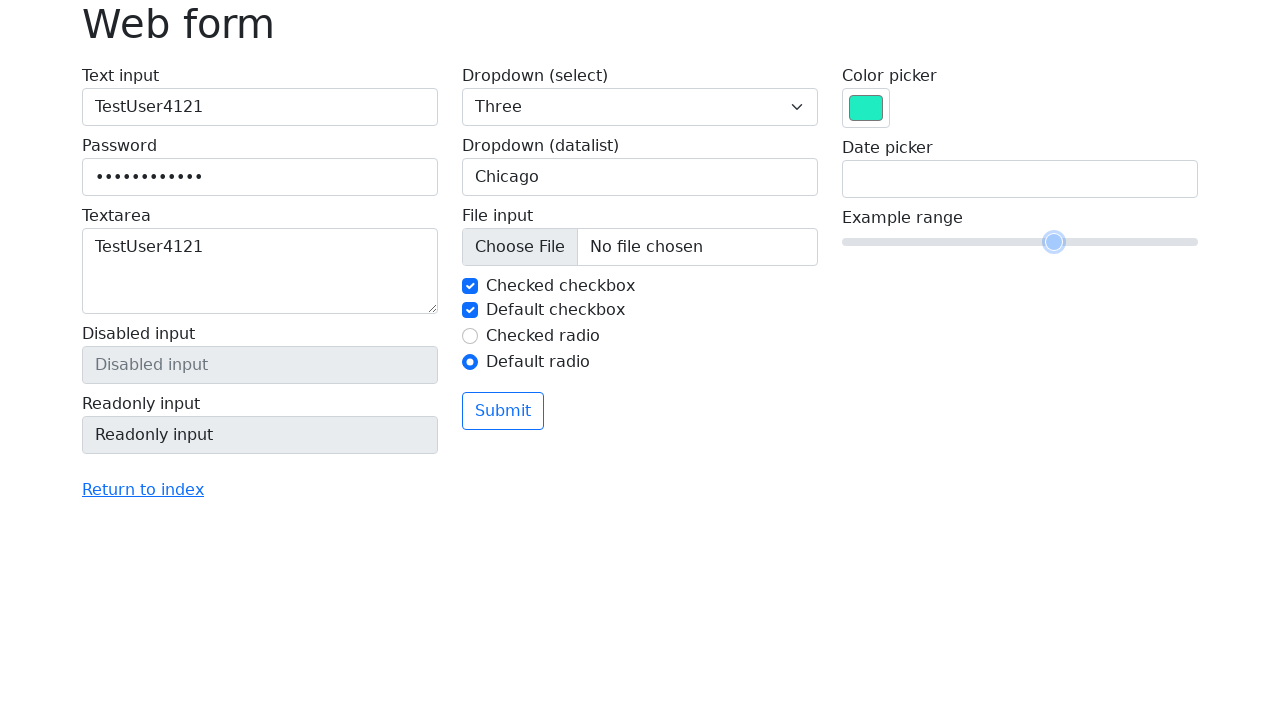

Waited 500ms
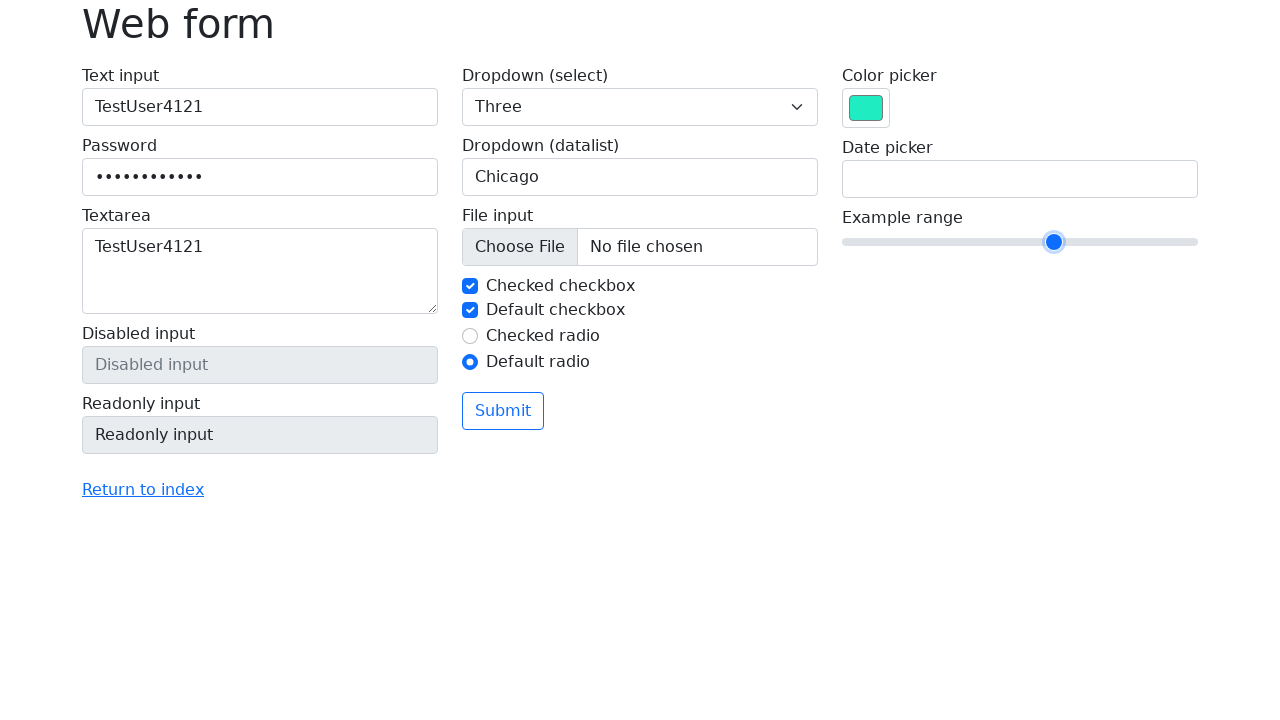

Moved mouse to right slider position at (1070, 242)
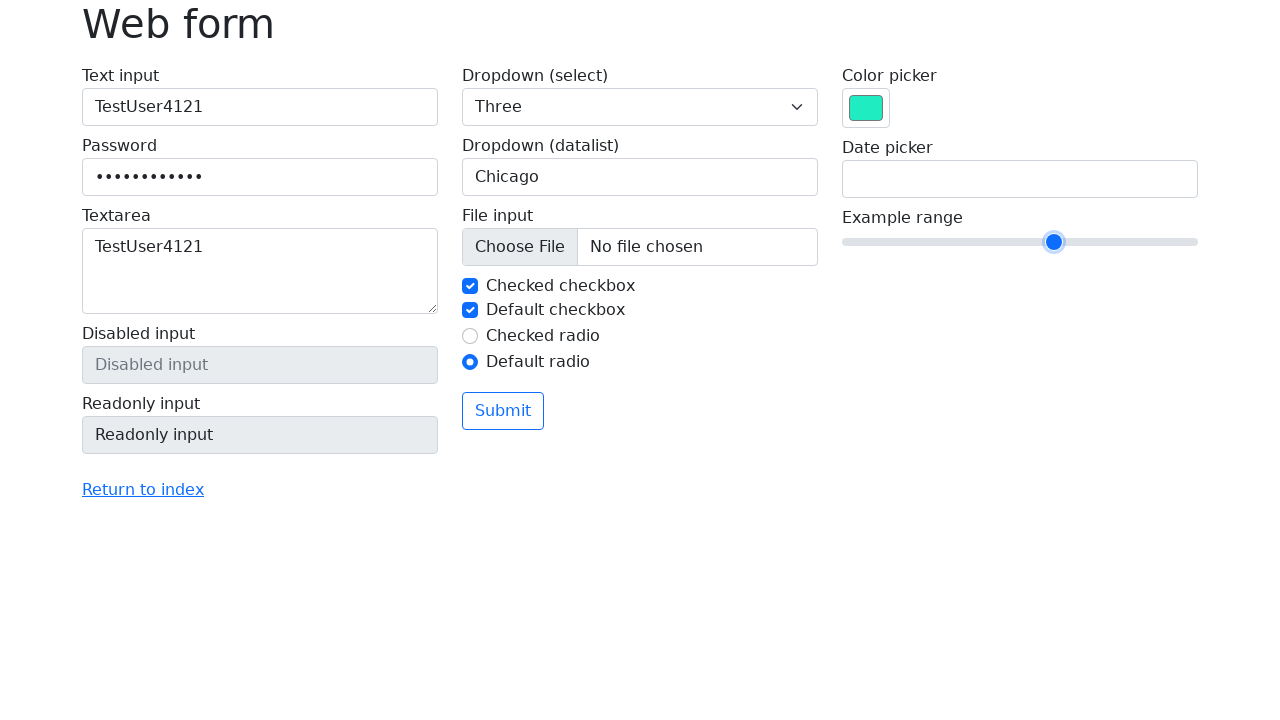

Pressed mouse button down on slider at (1070, 242)
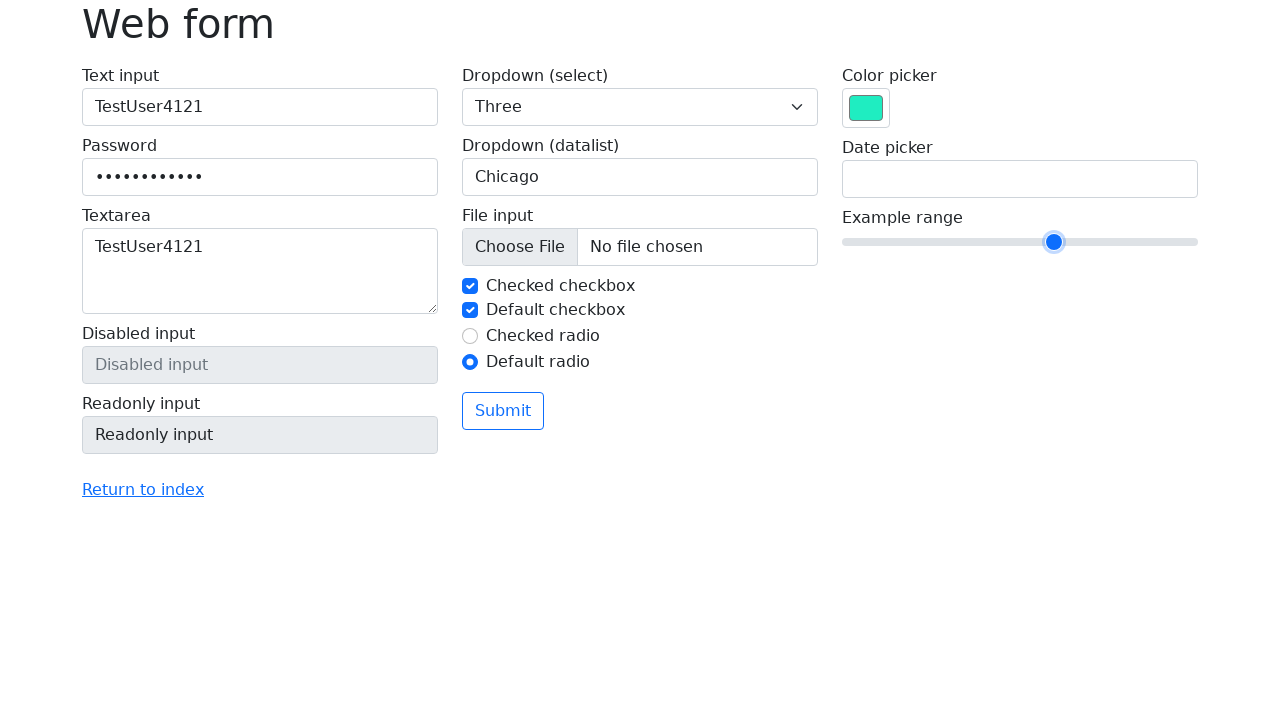

Dragged slider to the left at (990, 242)
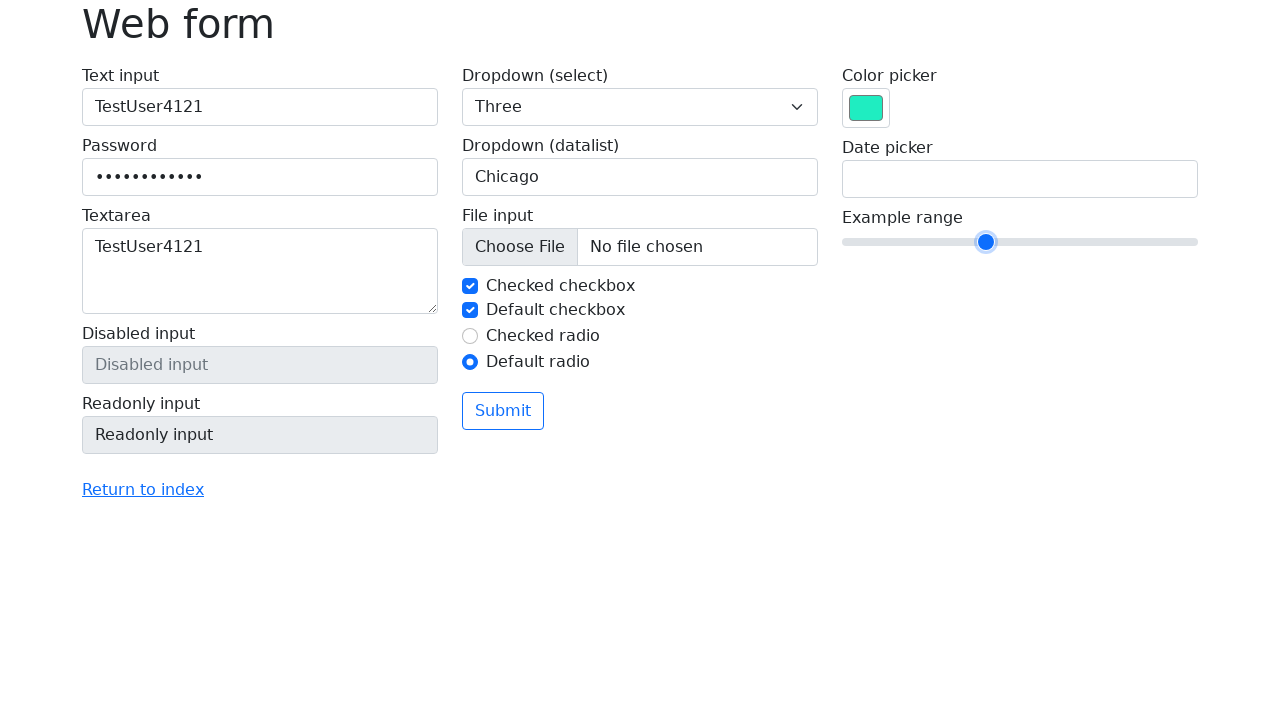

Released mouse button at (990, 242)
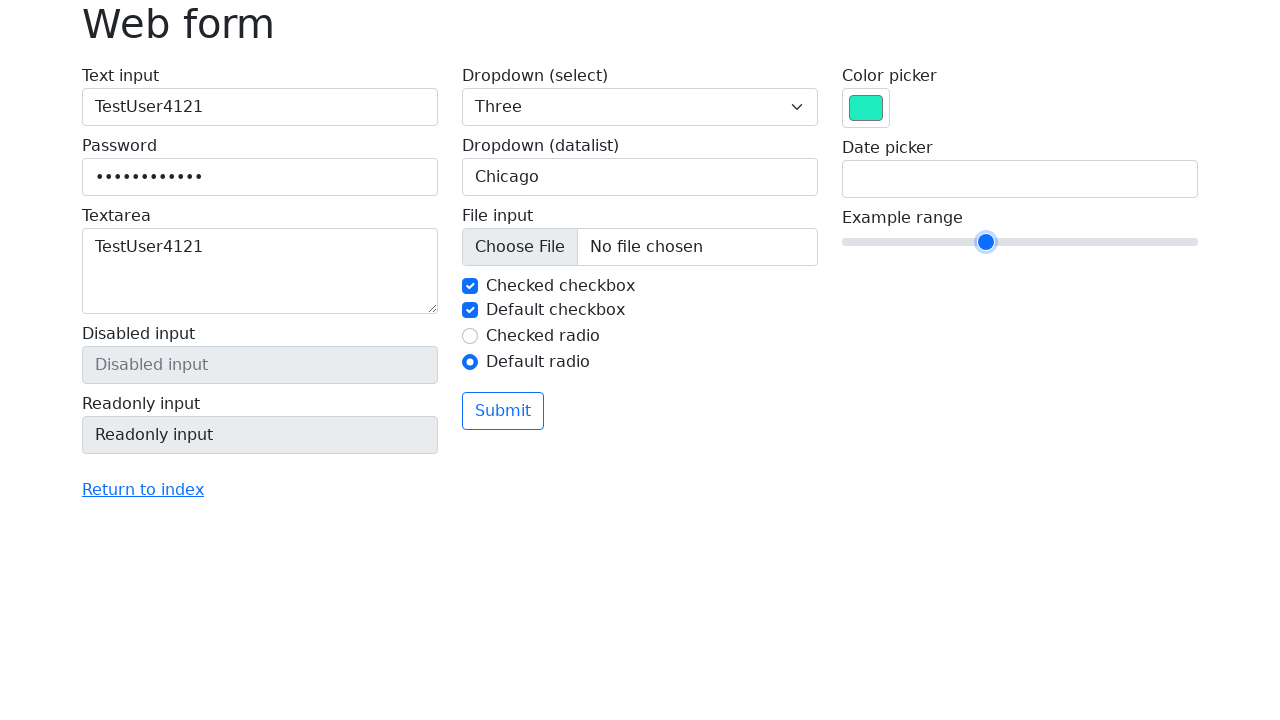

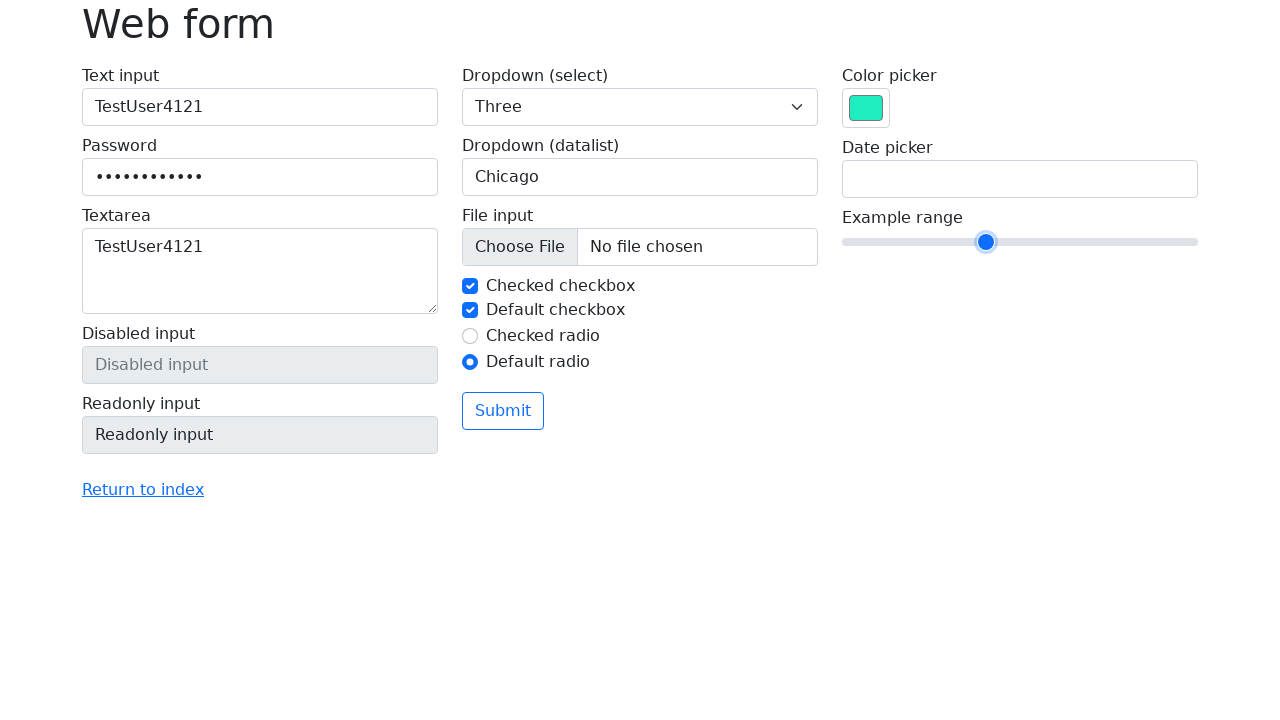